Demonstrates multi-select dropdown functionality by selecting an option using Ctrl+Click on the w3schools tryit editor page, which contains an iframe with a multi-select dropdown.

Starting URL: https://www.w3schools.com/tags/tryit.asp?filename=tryhtml_select_multiple

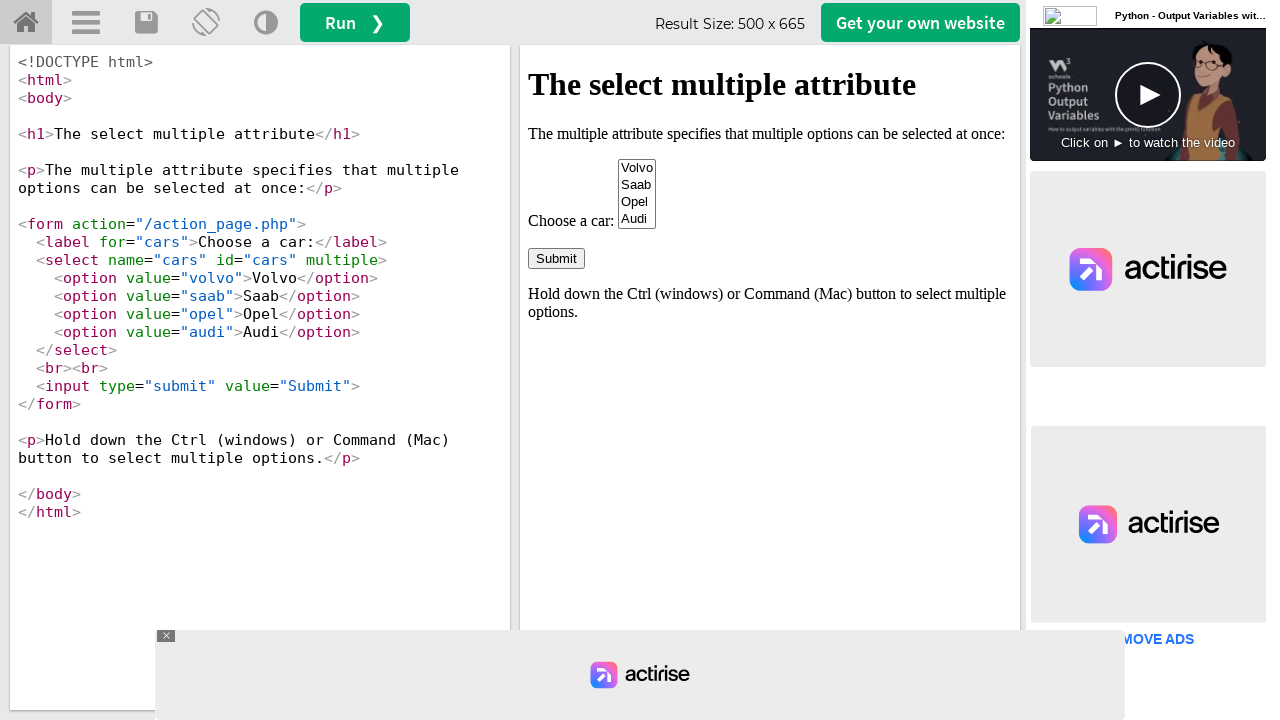

Waited for iframe with ID 'iframeResult' to load
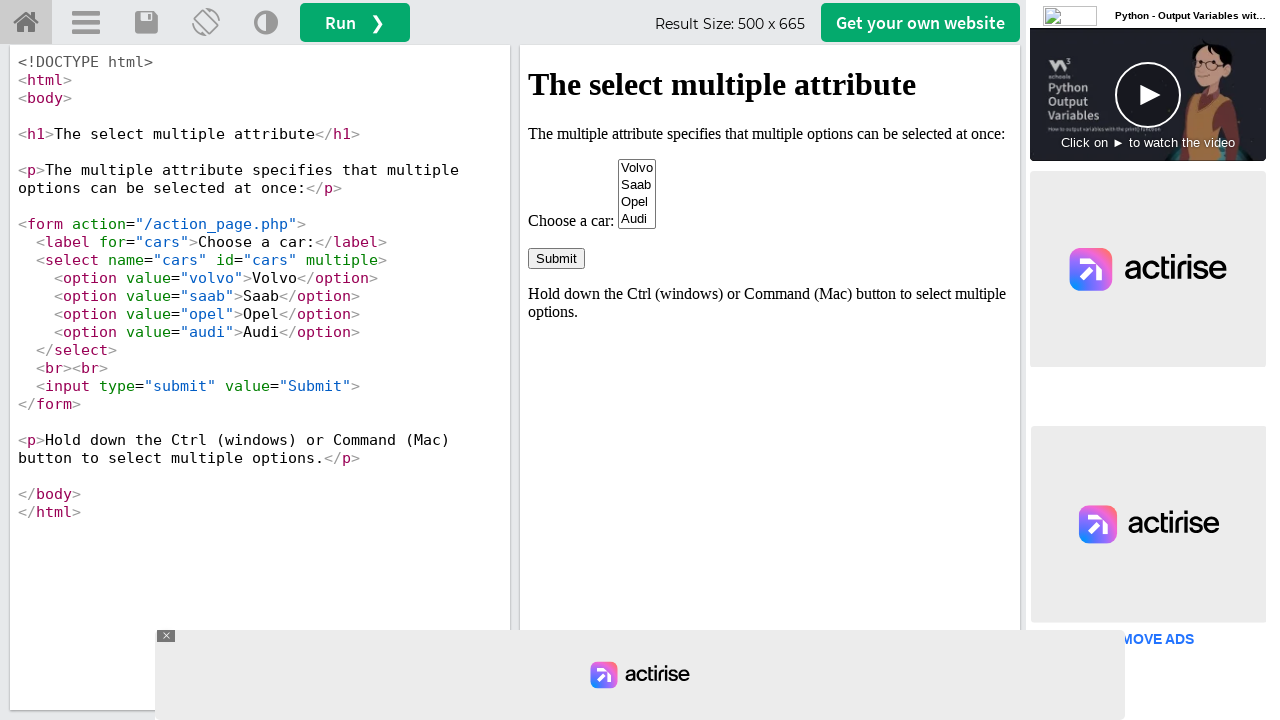

Located iframe for multi-select dropdown interaction
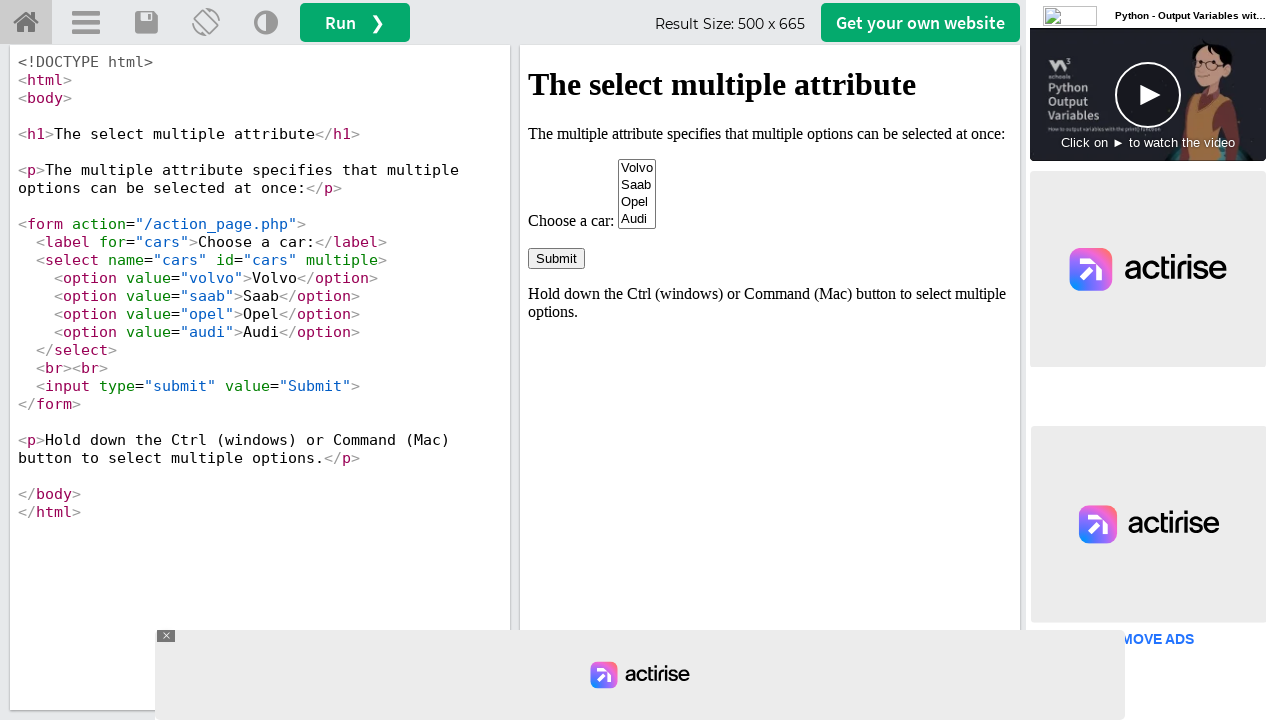

Waited for Volvo option to be visible inside the iframe
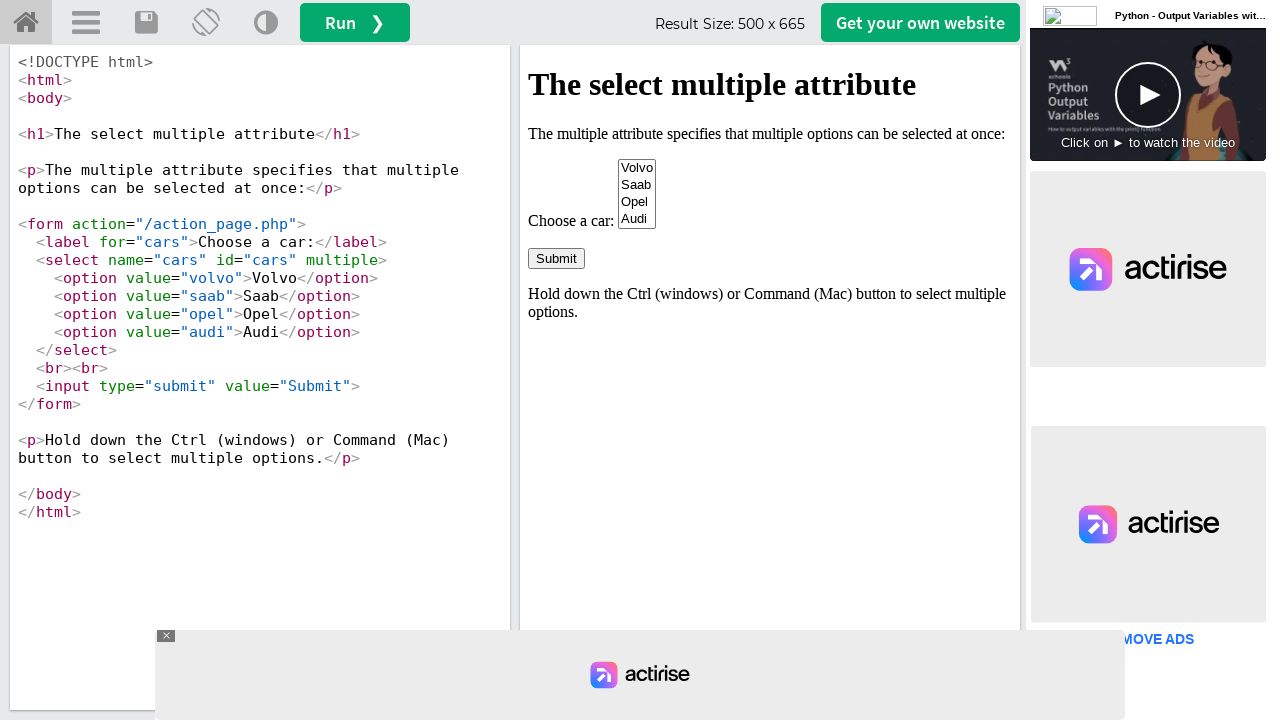

Selected Volvo option using Ctrl+Click on multi-select dropdown at (637, 168) on #iframeResult >> internal:control=enter-frame >> xpath=//option[@value='volvo']
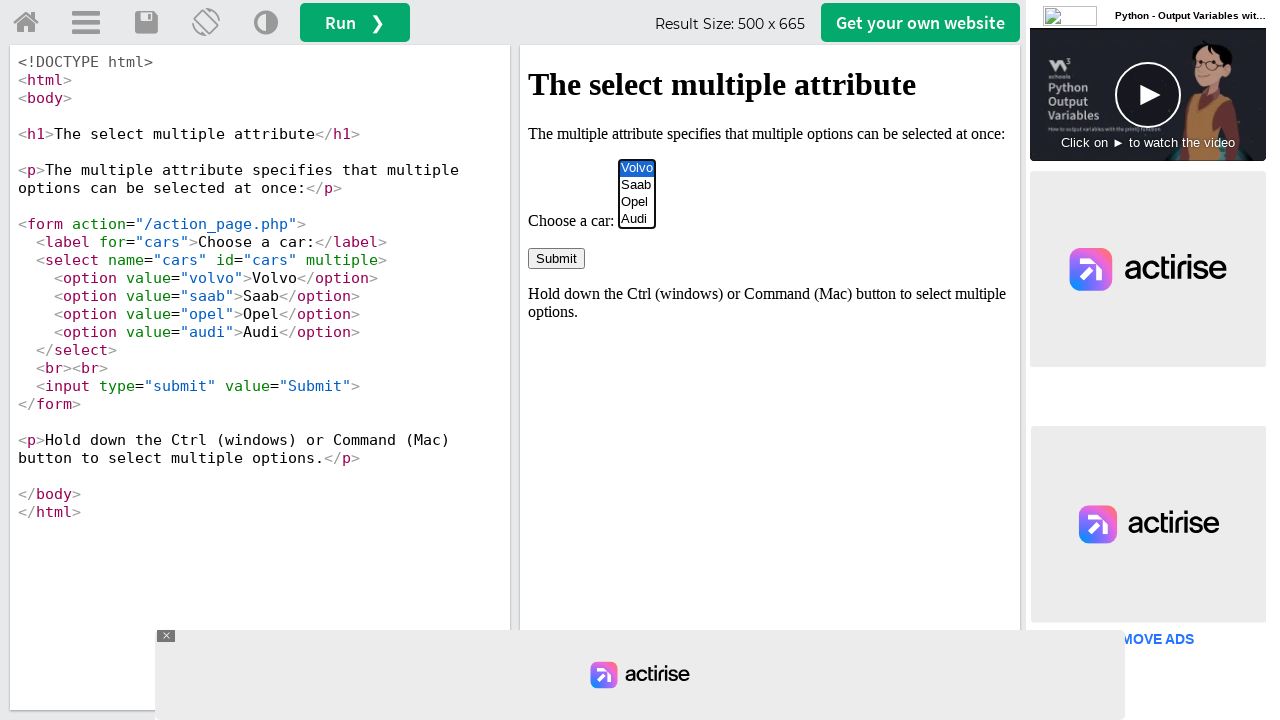

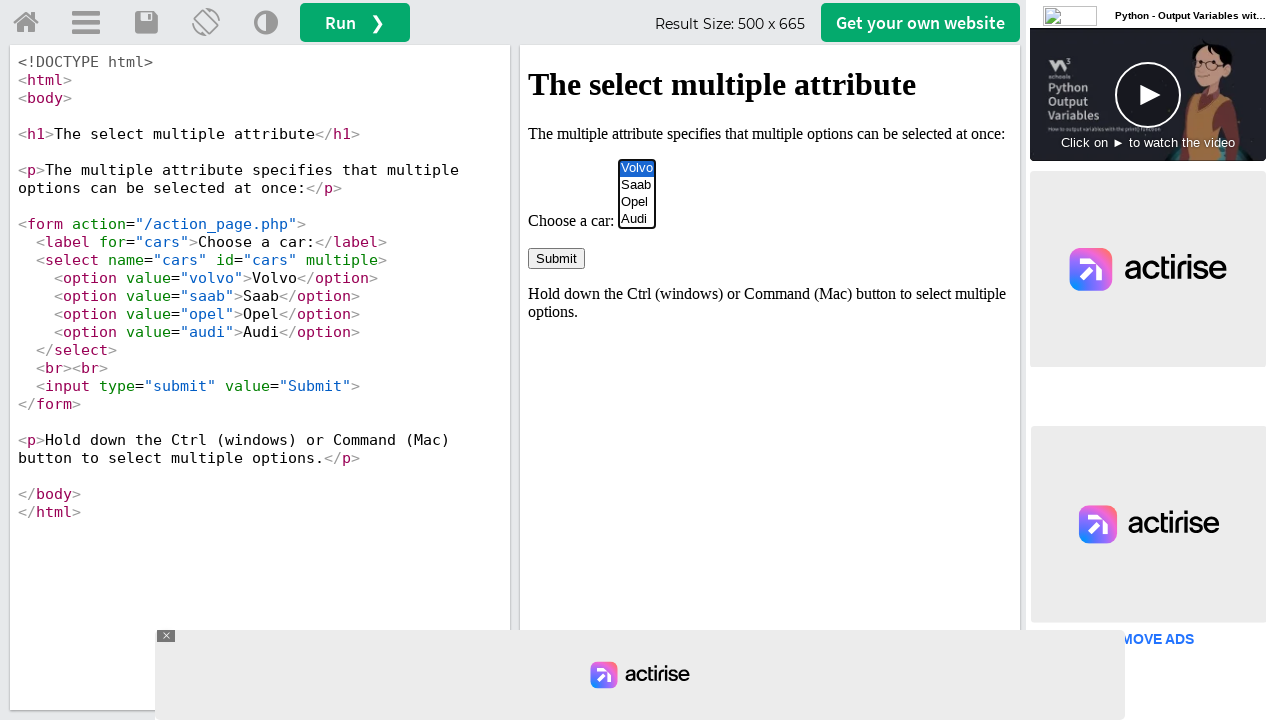